Tests radio button selection and show/hide functionality of a text box element on a practice automation page

Starting URL: https://rahulshettyacademy.com/AutomationPractice/

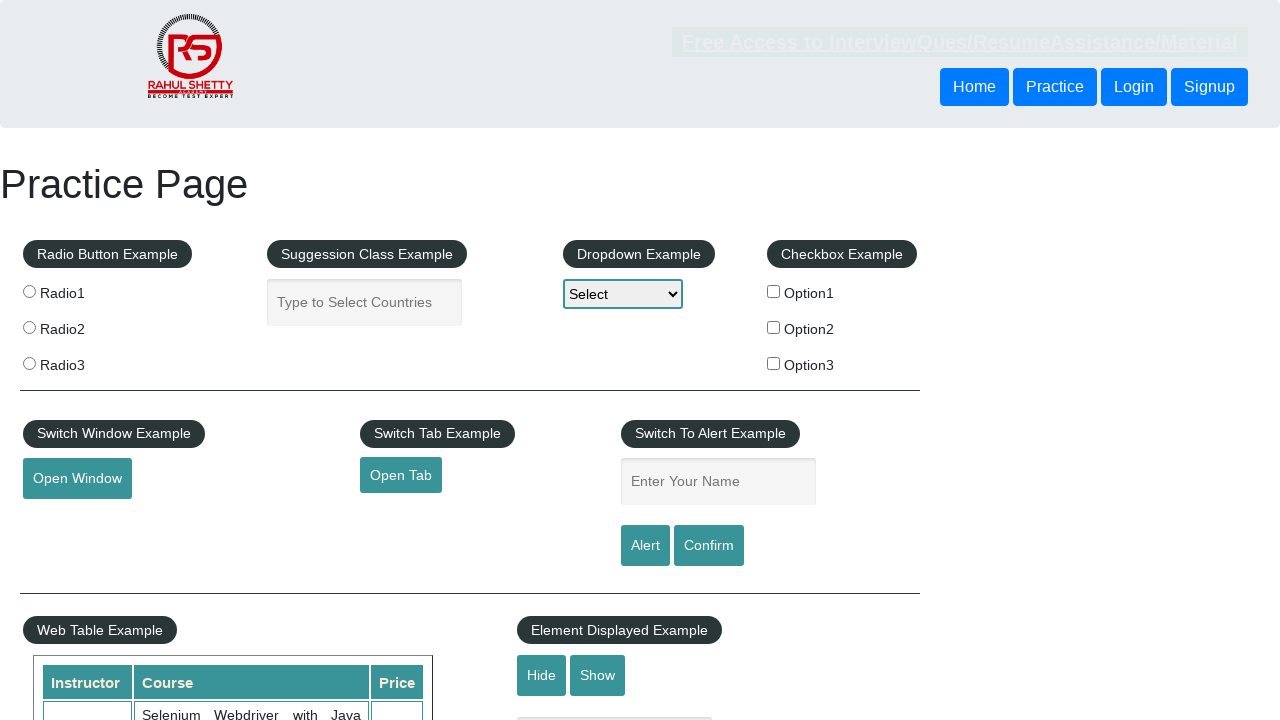

Located all radio buttons on the page
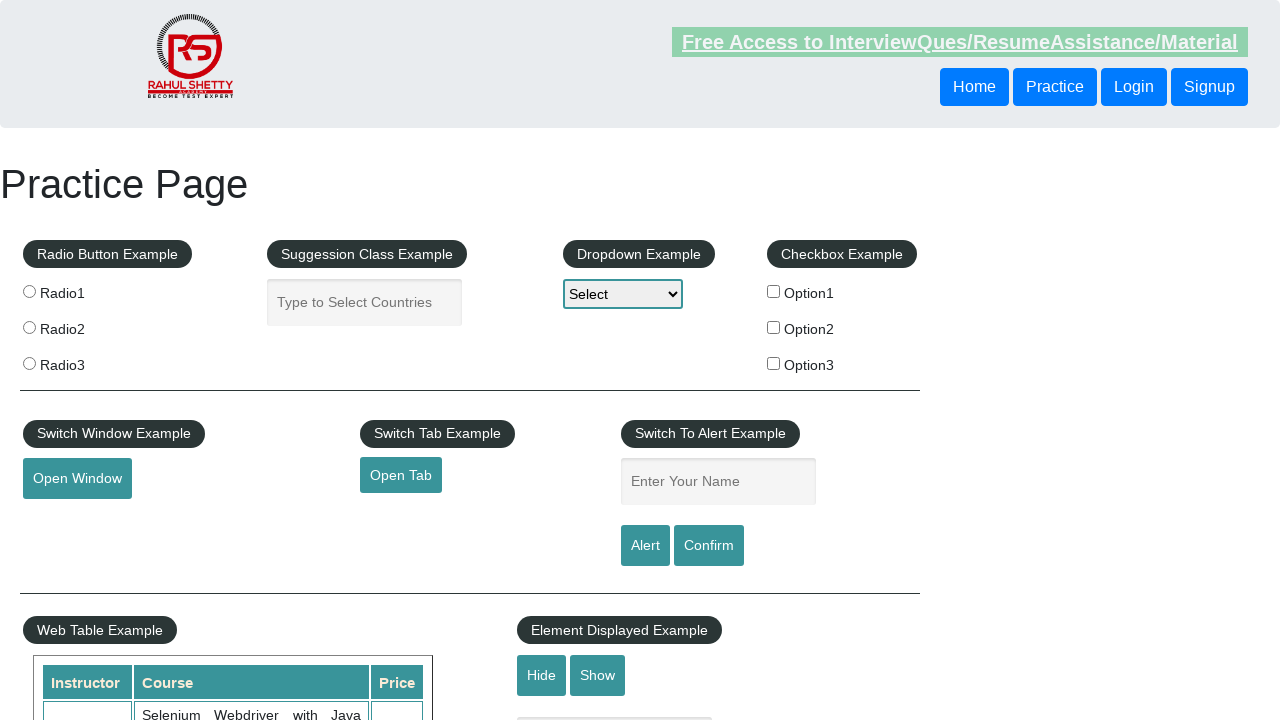

Clicked radio button with value 'radio1' at (29, 291) on xpath=//input[@type='radio'] >> nth=0
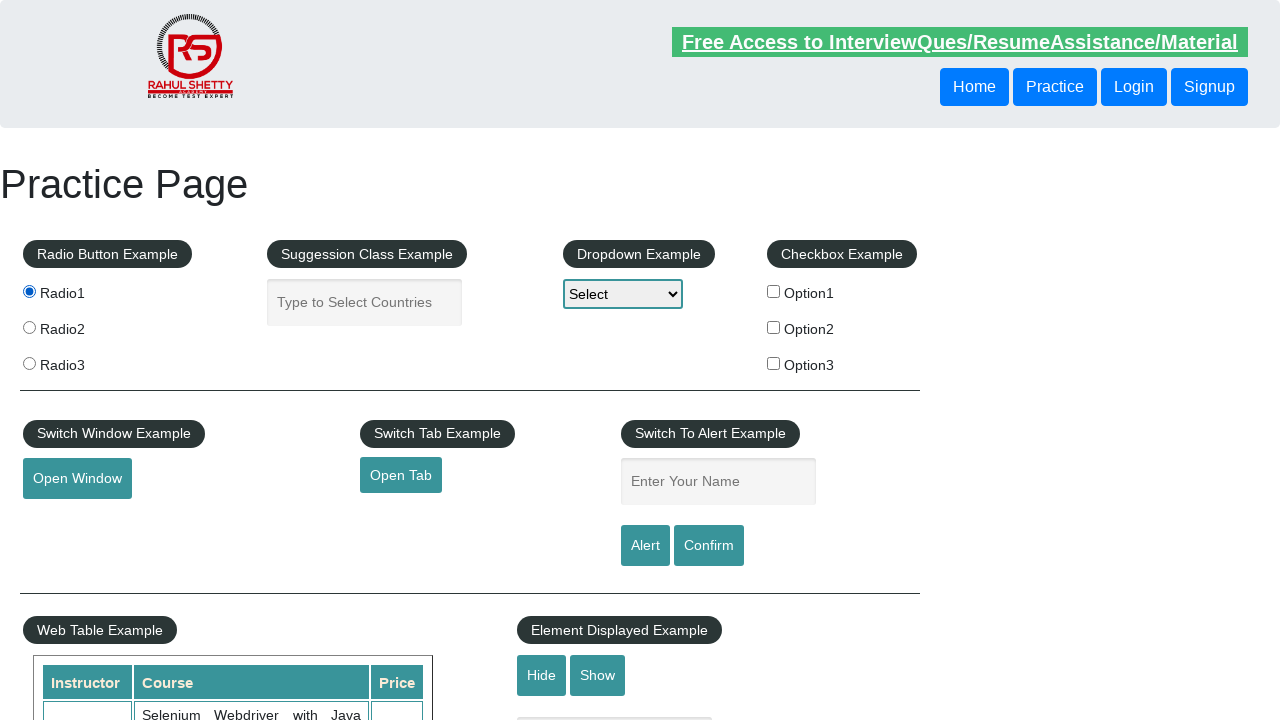

Verified text box is visible after selecting radio1
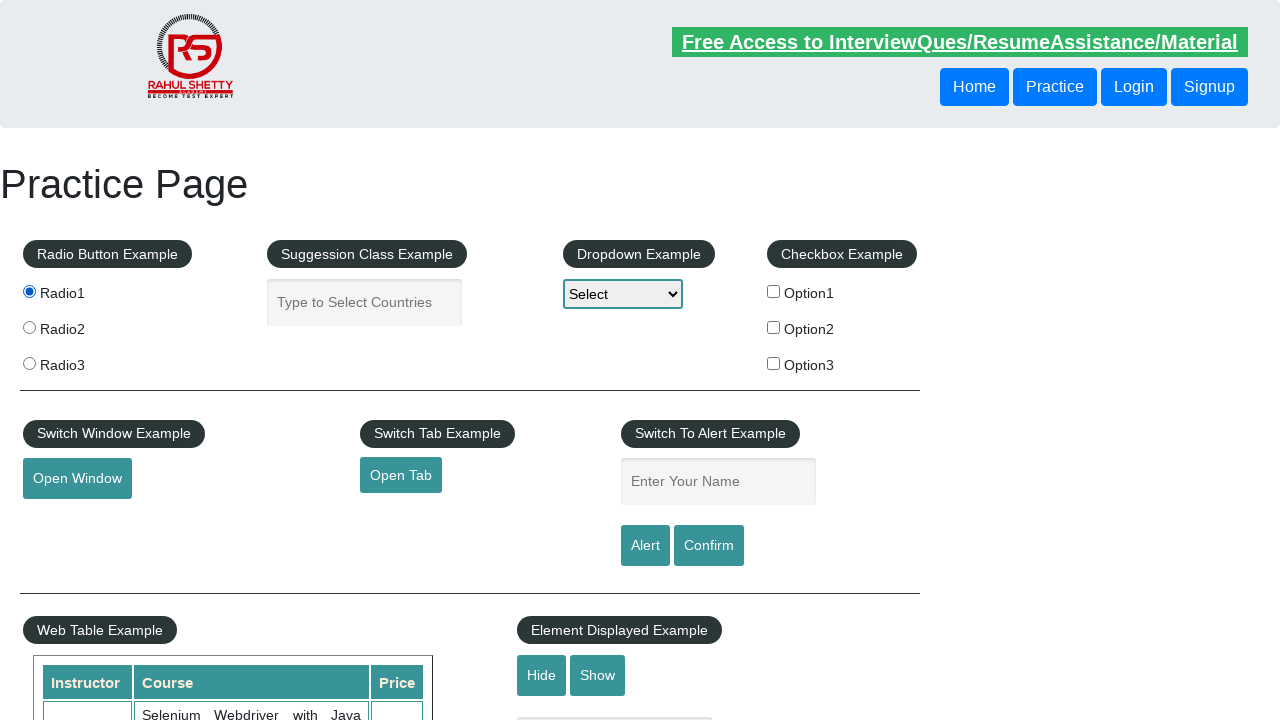

Clicked hide button to hide the text box at (542, 675) on #hide-textbox
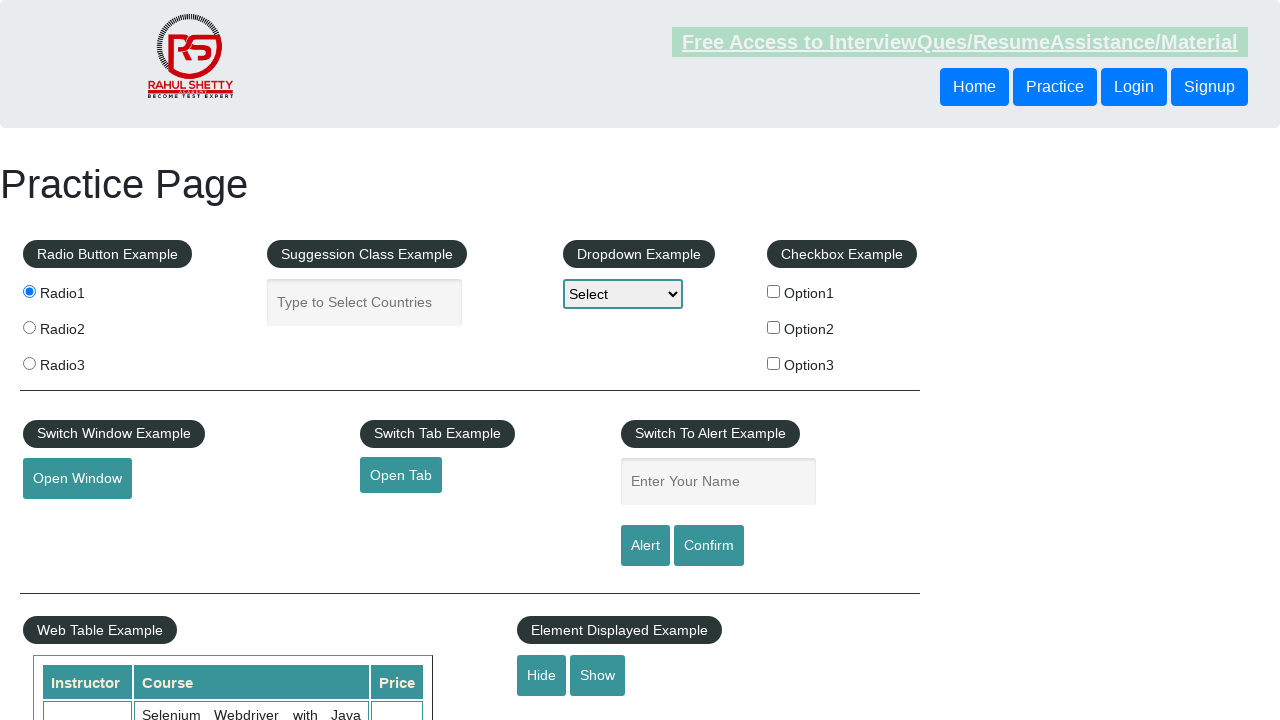

Verified text box is now hidden
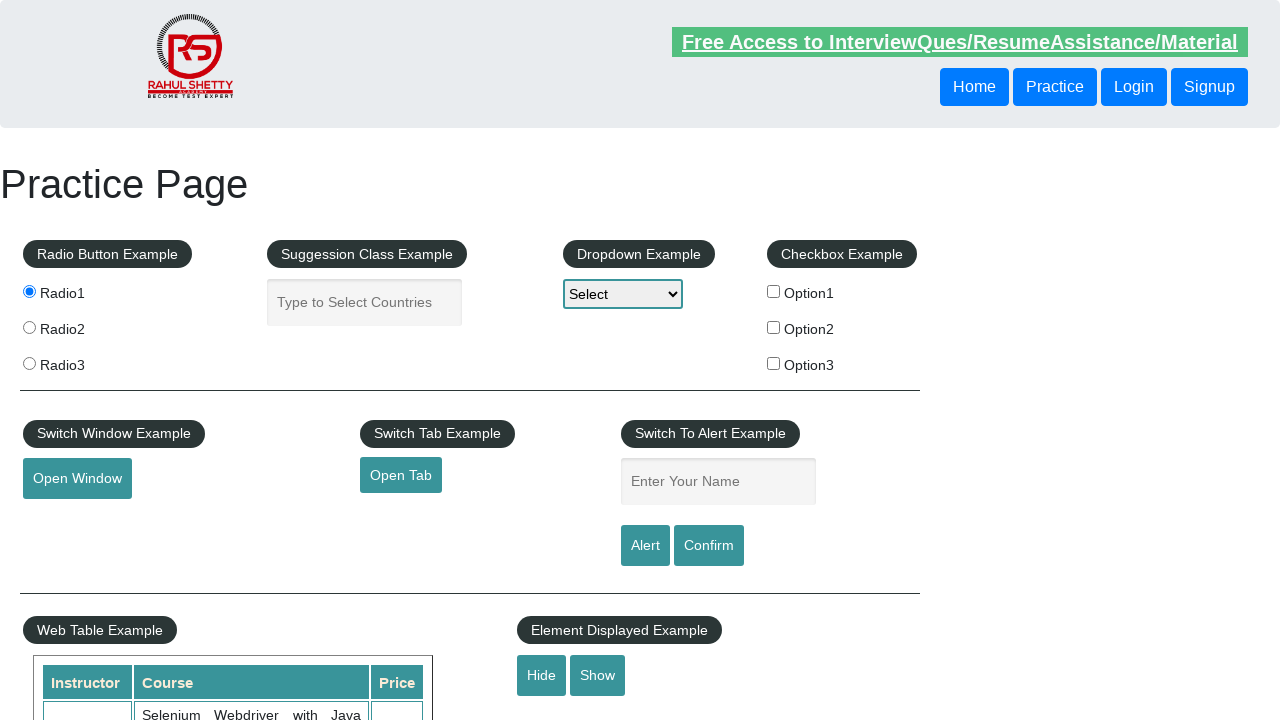

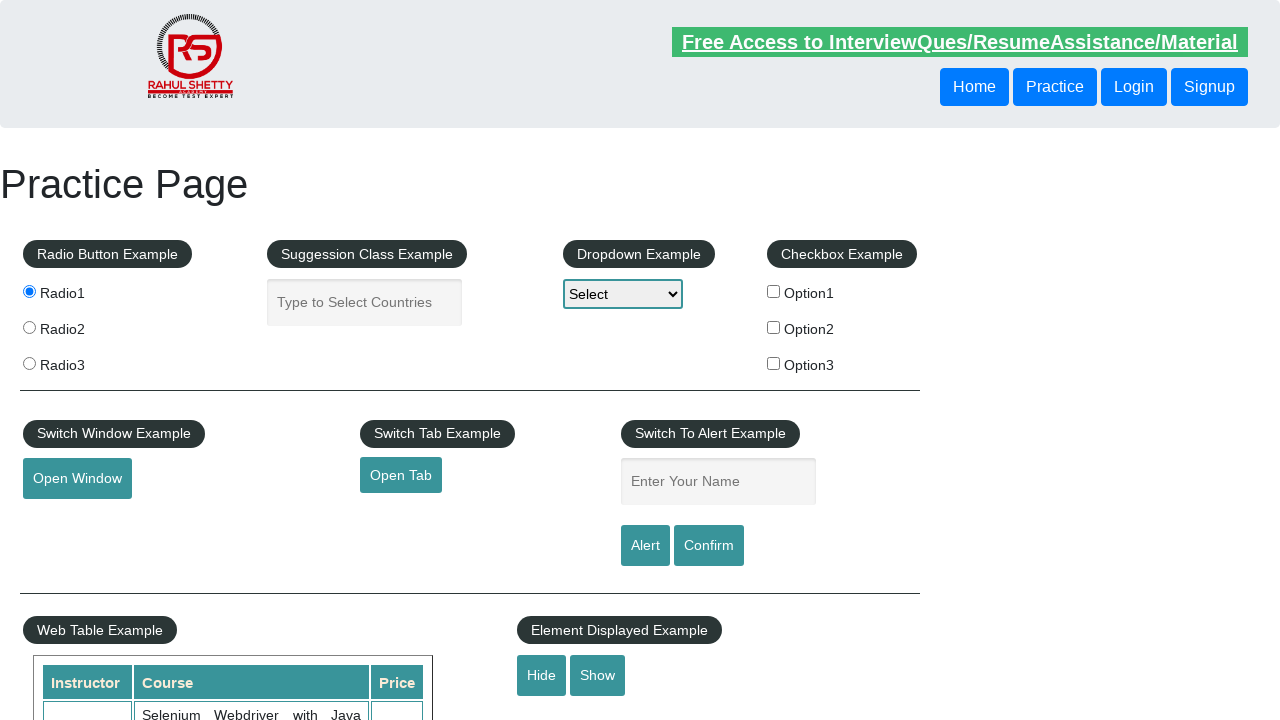